Tests key press detection by pressing various keys (letters, numbers, shift, space) in an input field and verifying the detected key is displayed.

Starting URL: https://www.lambdatest.com/selenium-playground/key-press

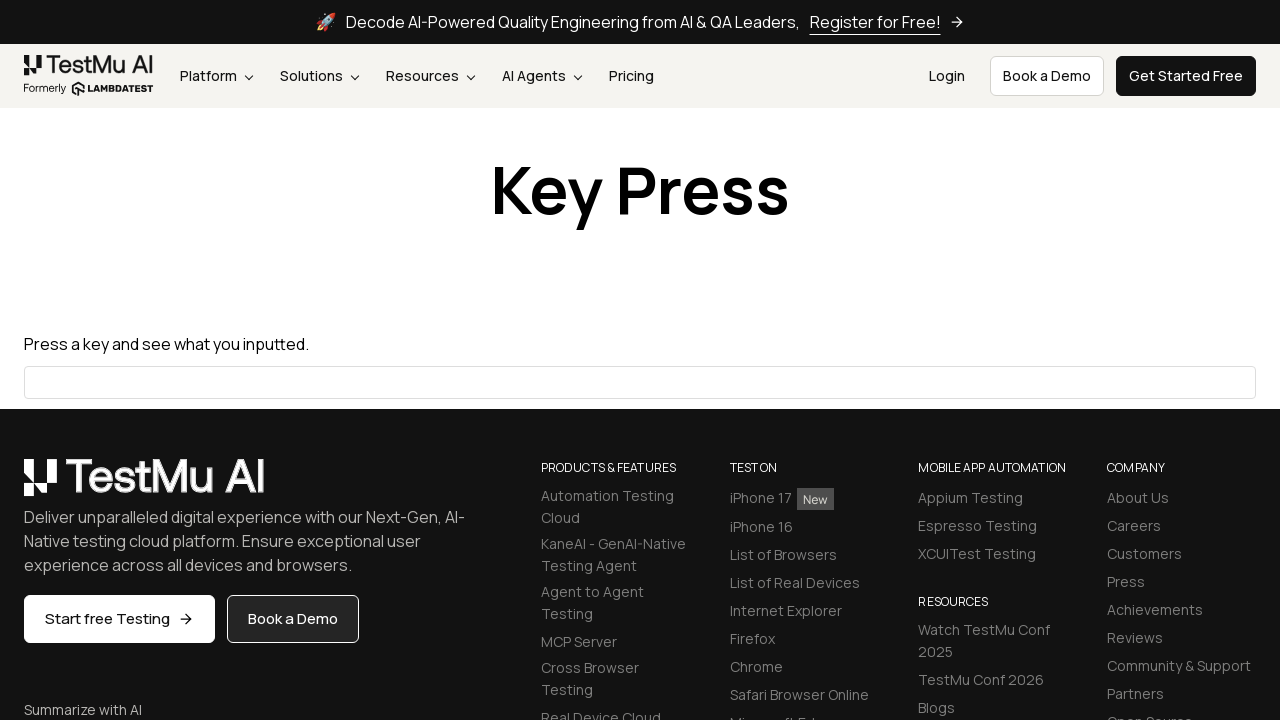

Cleared the input field on #my_field
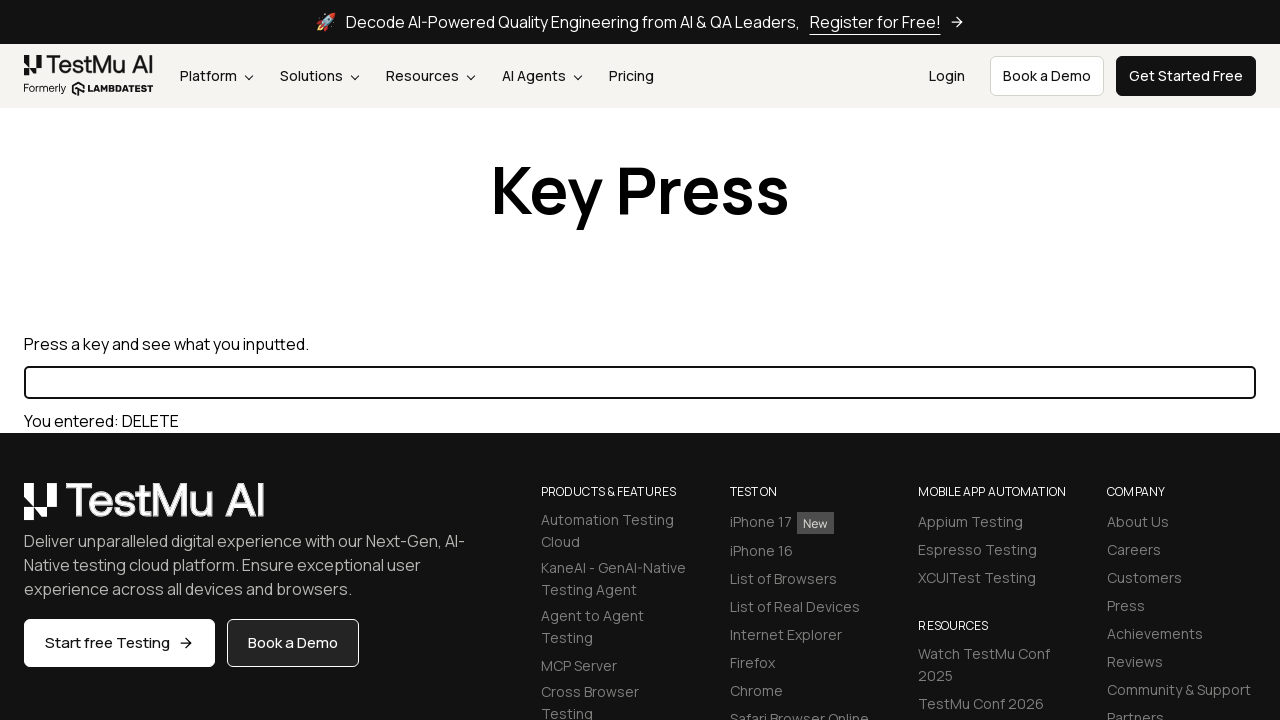

Pressed 'e' key in input field on #my_field
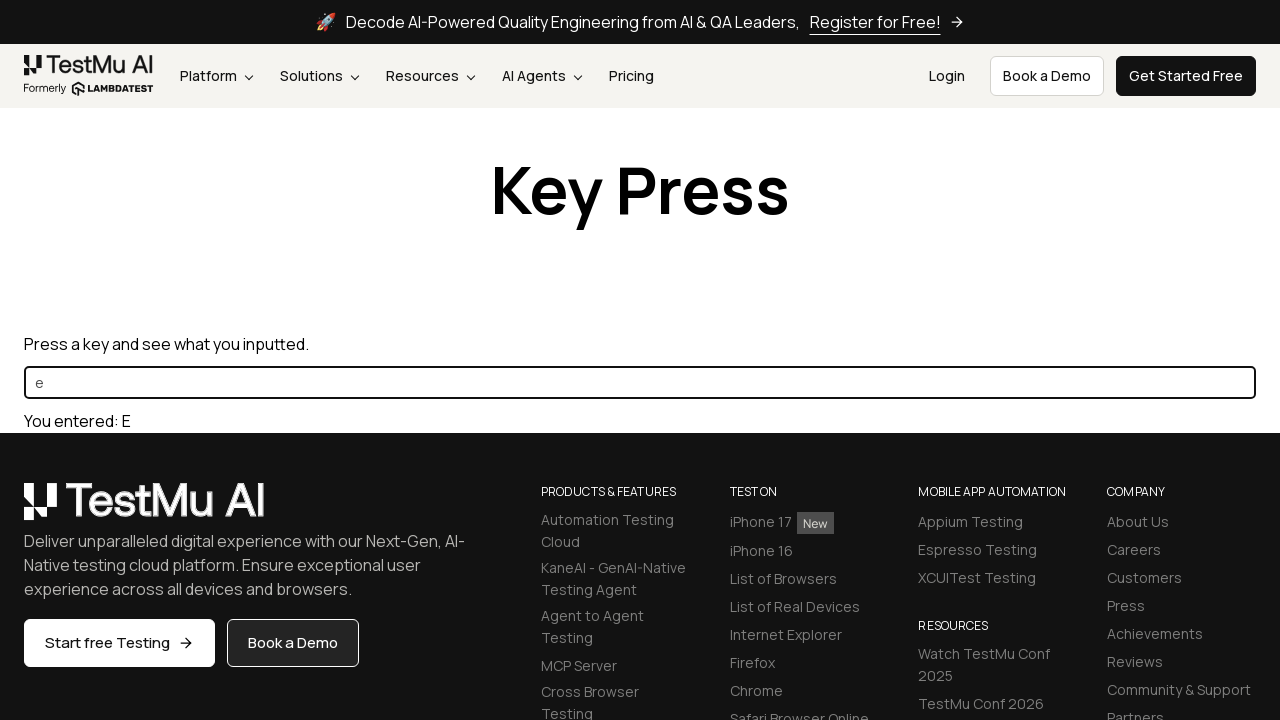

Result element loaded after pressing 'e'
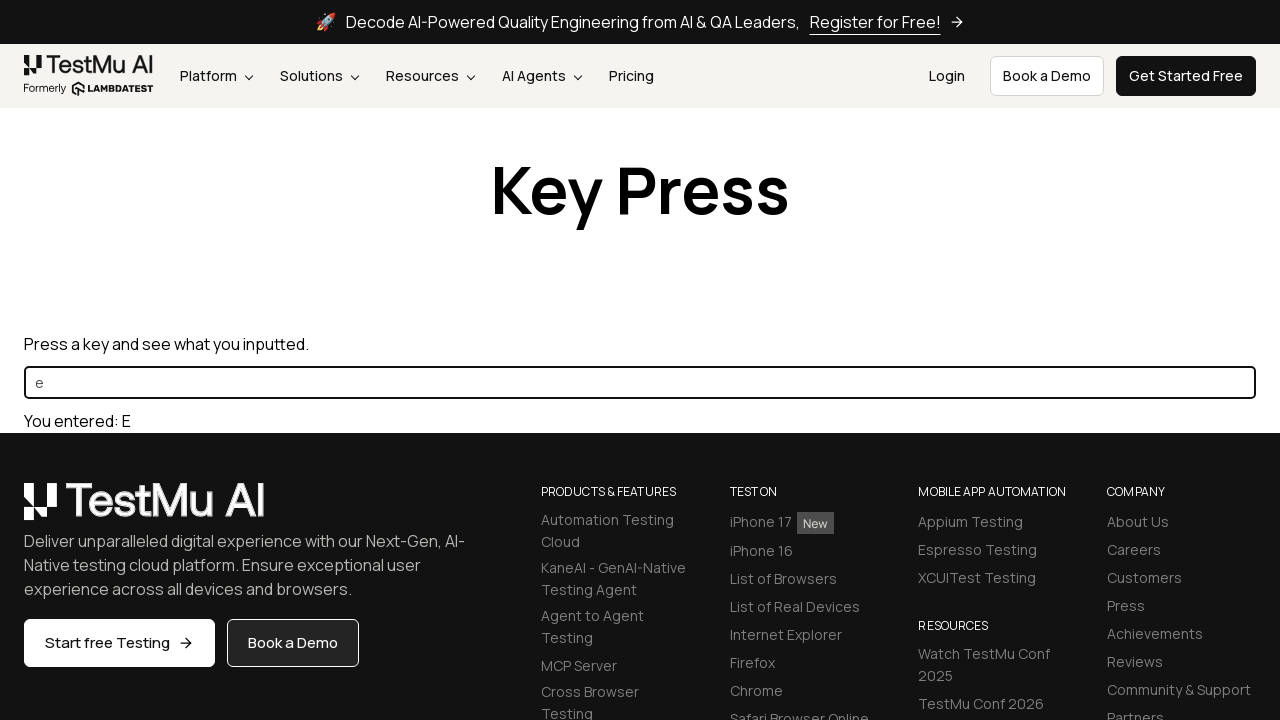

Pressed '2' key in input field on #my_field
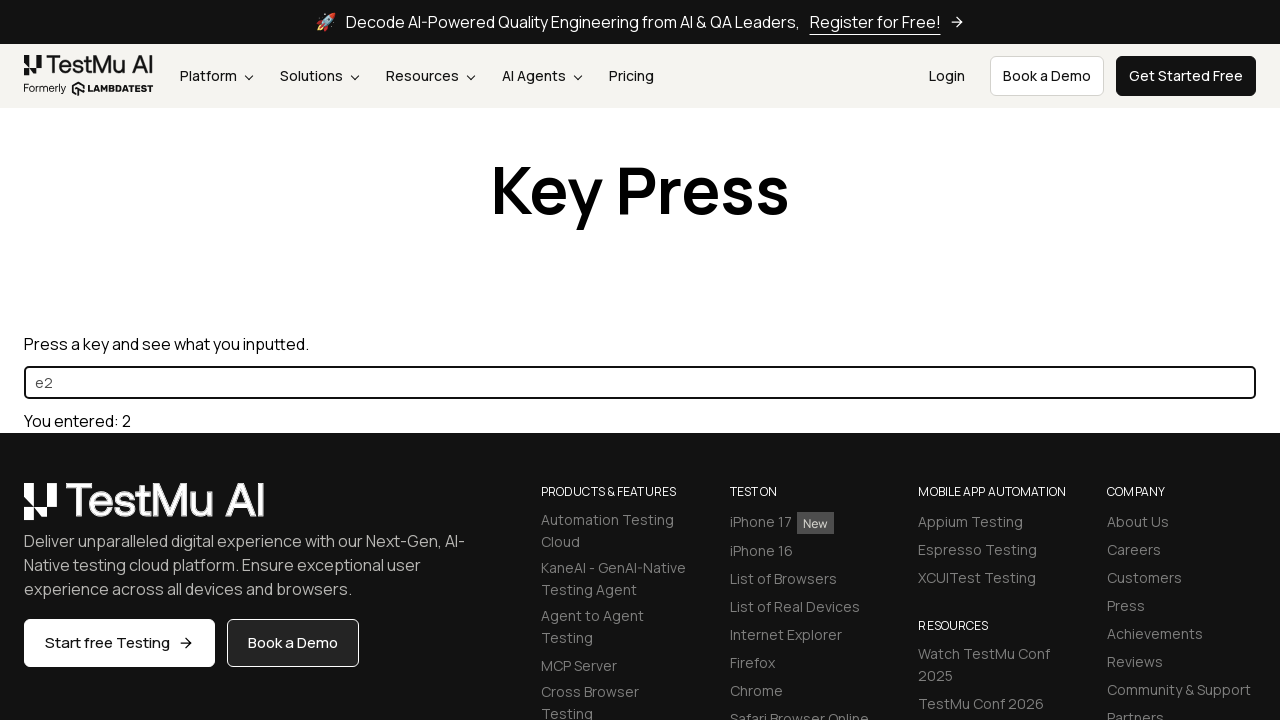

Pressed Shift key in input field on #my_field
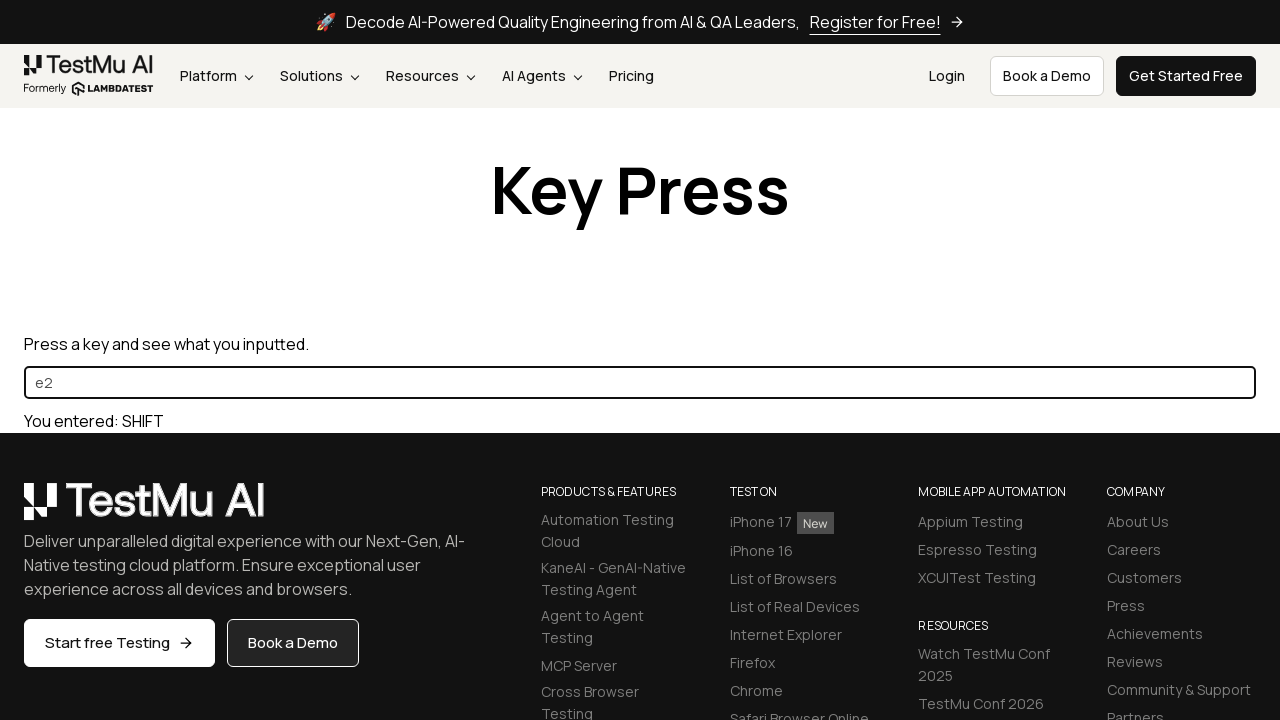

Pressed Space key in input field on #my_field
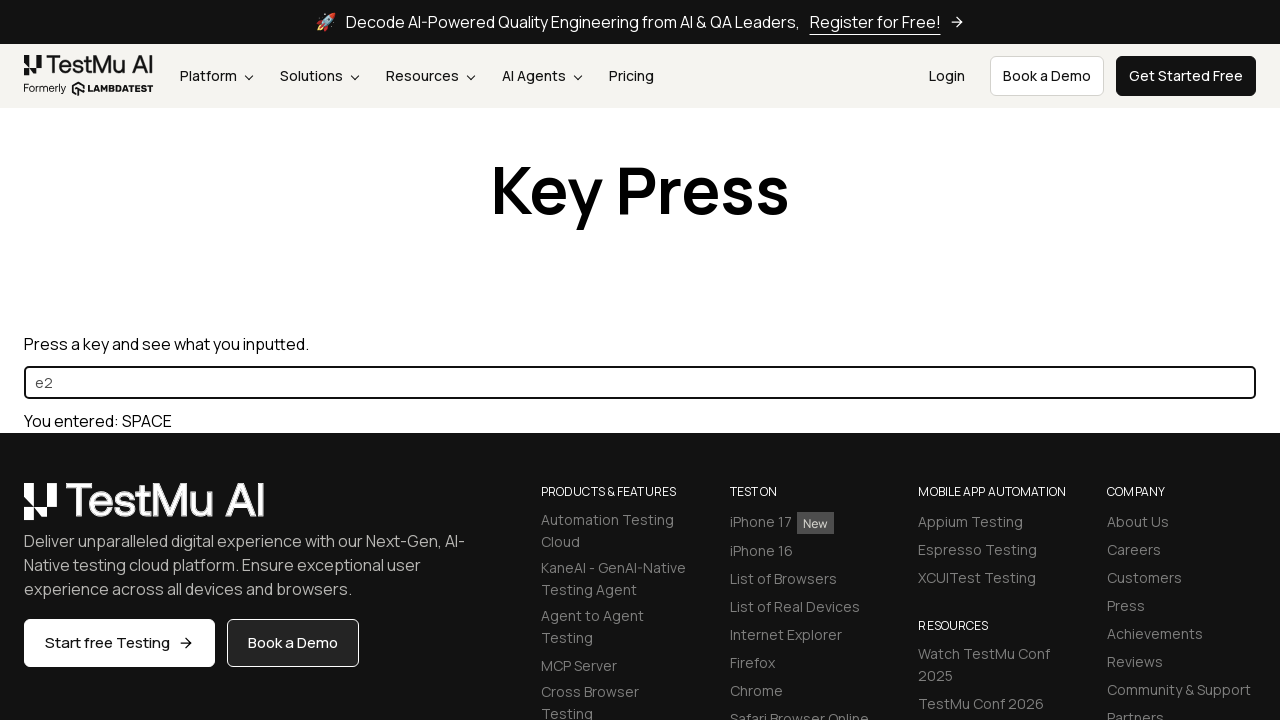

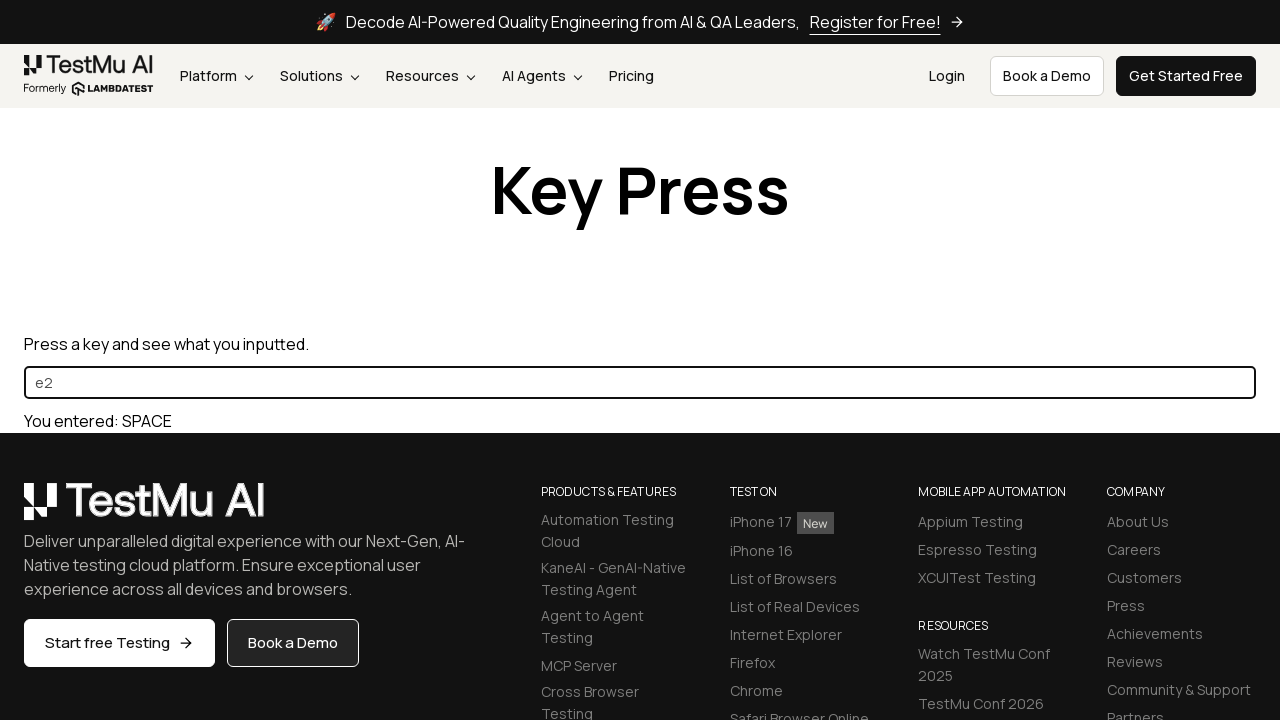